Tests navigation to login page by hovering over My Account menu and clicking the Login option

Starting URL: https://ecommerce-playground.lambdatest.io/

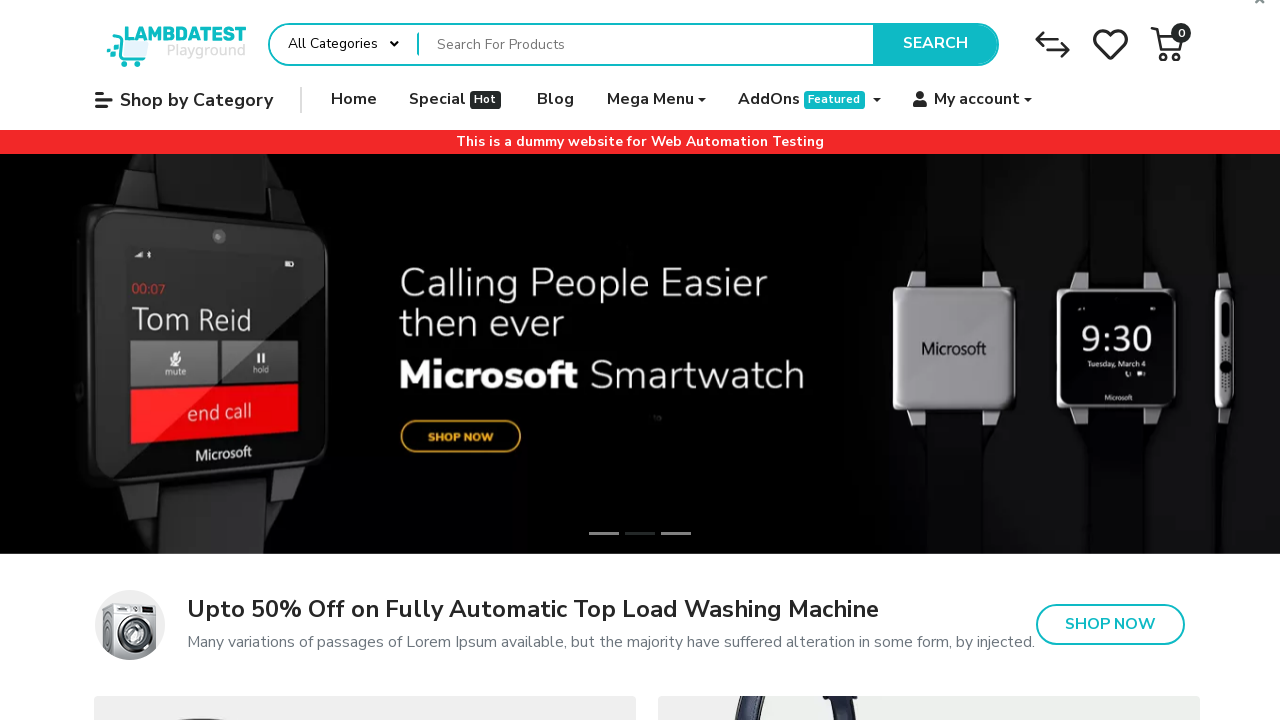

Hovered over My Account menu item at (977, 100) on xpath=(//div[@class='info']//span[contains(text(), 'My account')])[2]
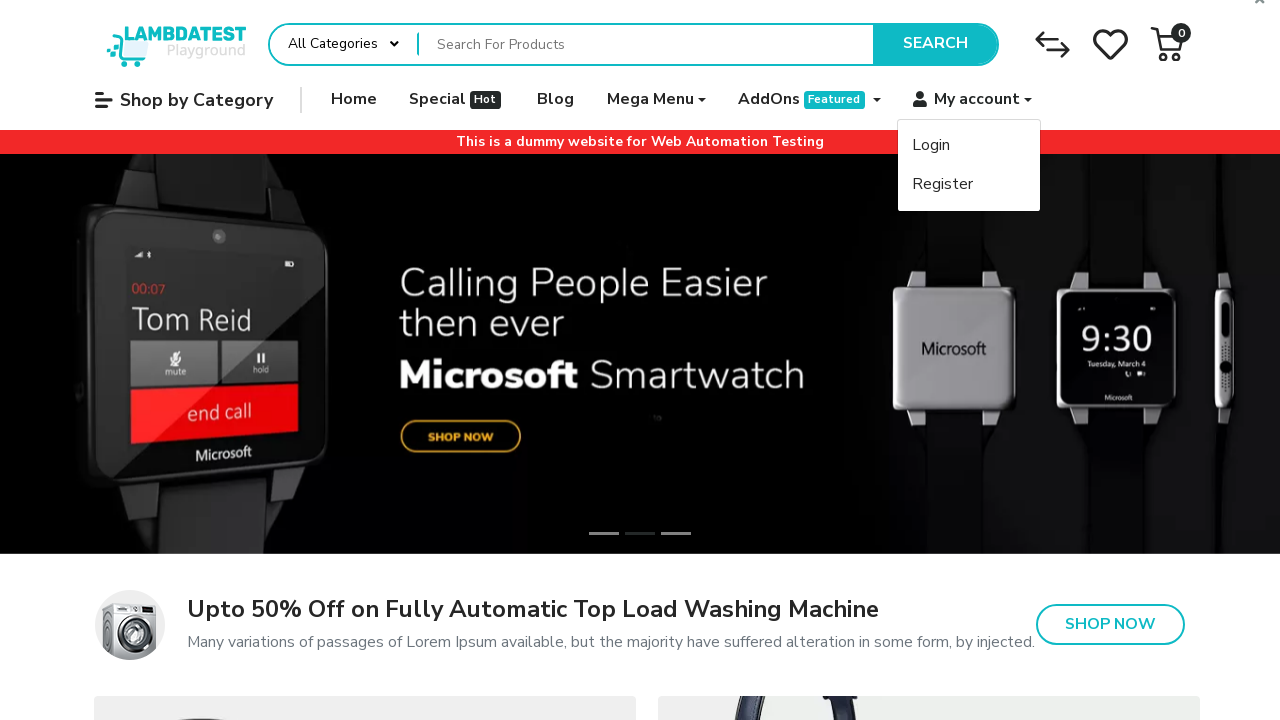

Clicked on Login option from dropdown menu at (931, 146) on xpath=//span[@class='title' and contains(text(), 'Login')]
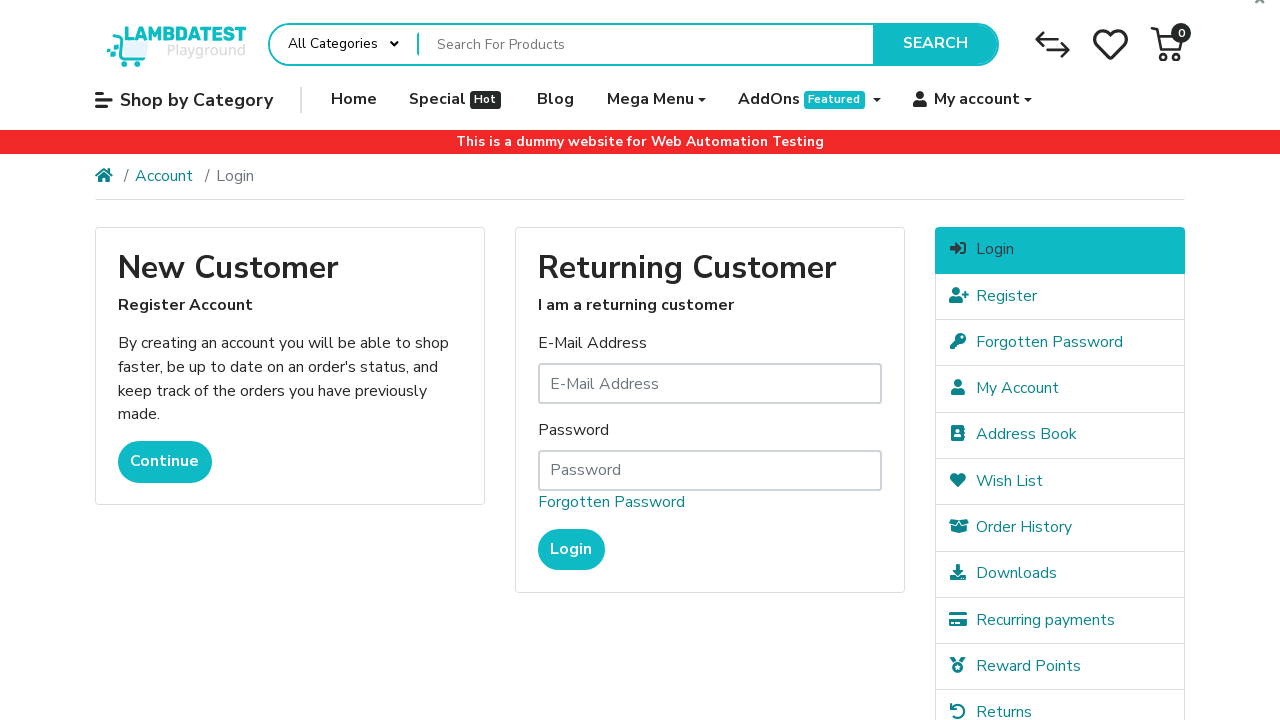

Verified navigation to login page URL
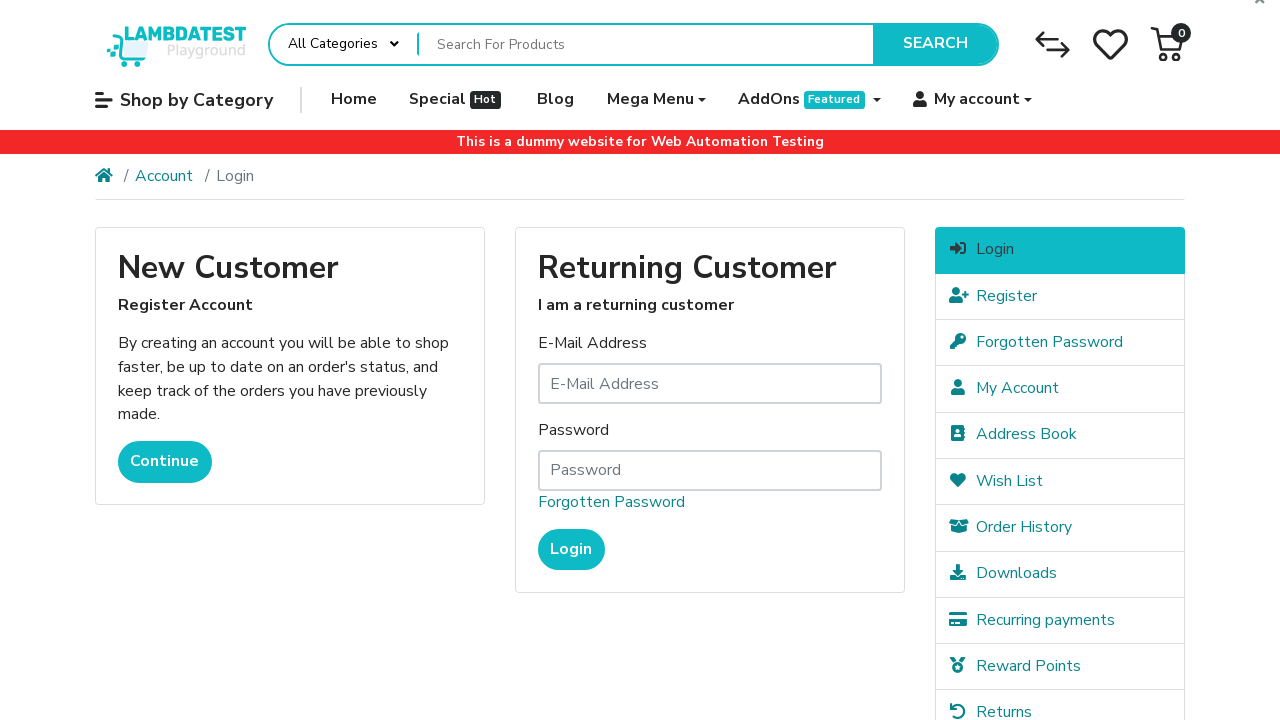

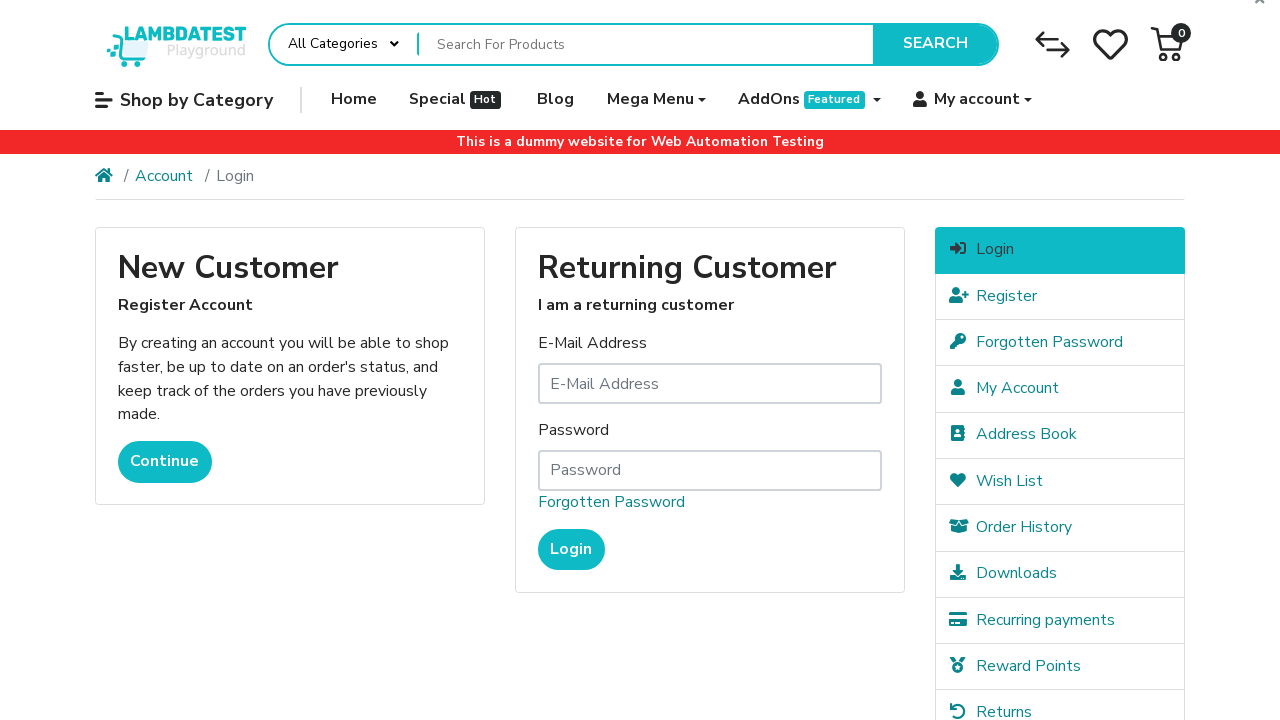